Tests a math-based form by reading two numbers from the page, calculating their sum, selecting the result from a dropdown, and submitting the form

Starting URL: https://suninjuly.github.io/selects1.html

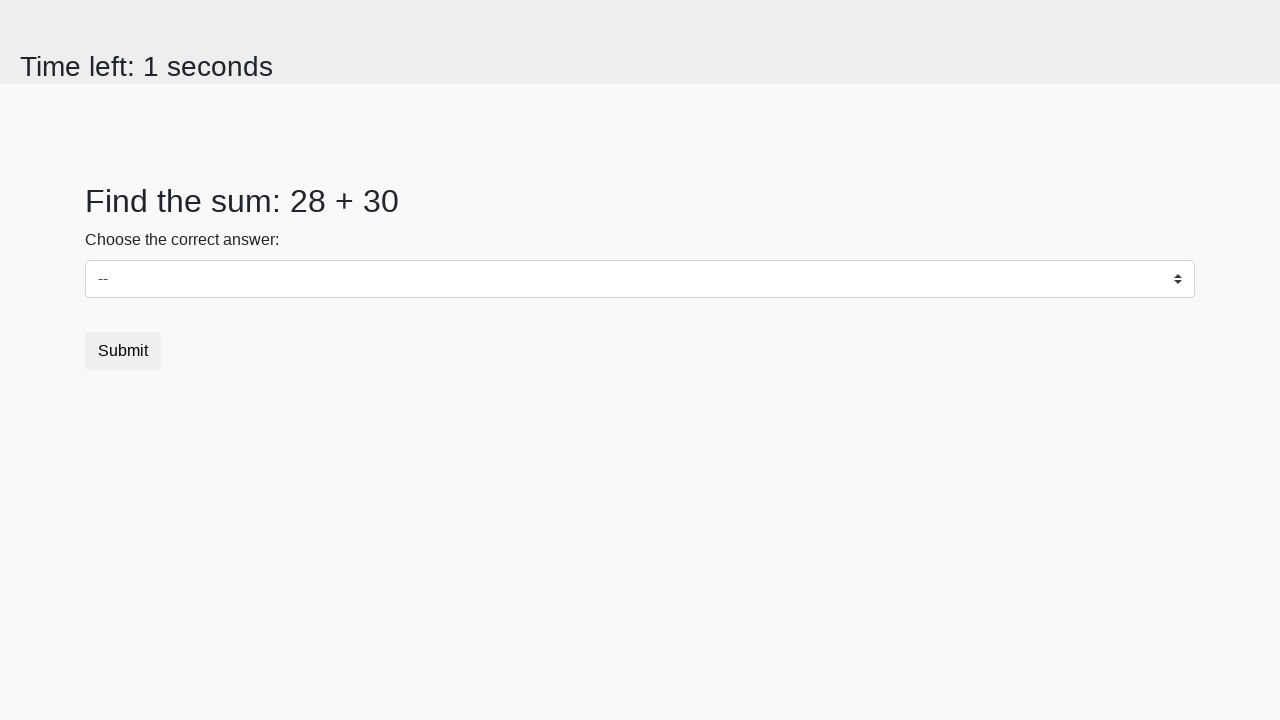

Read first number from page element #num1
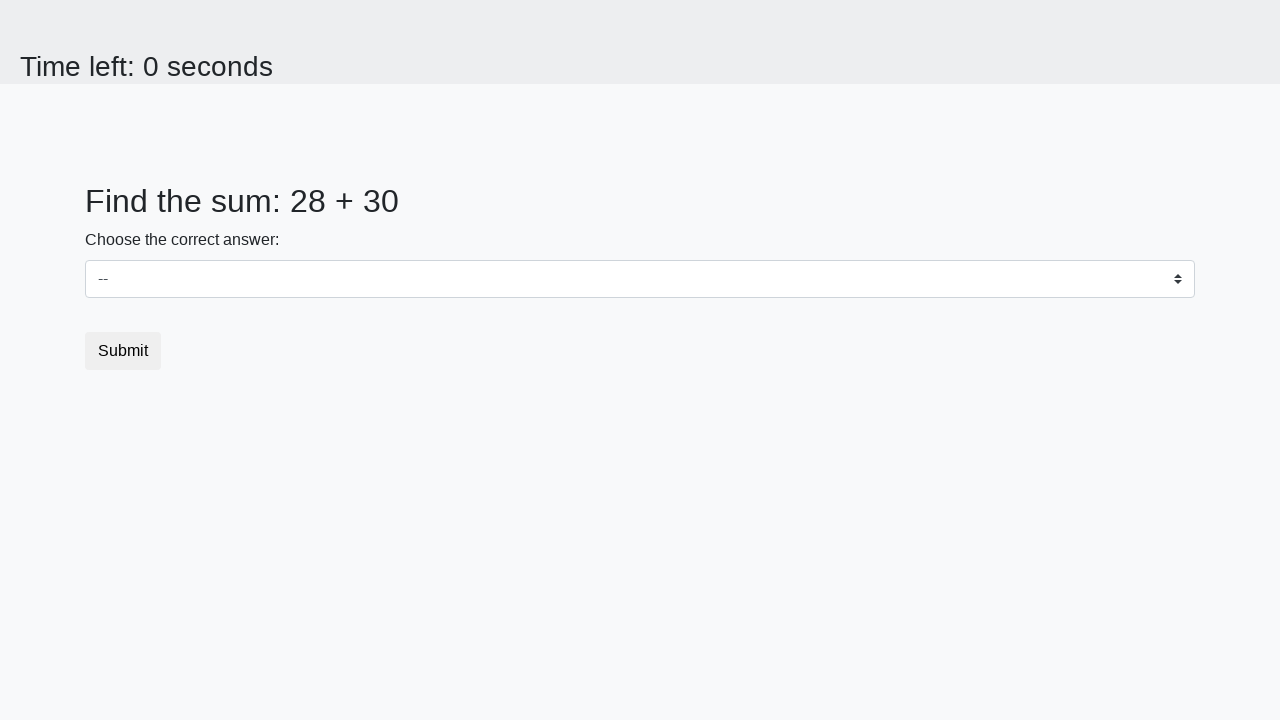

Read second number from page element #num2
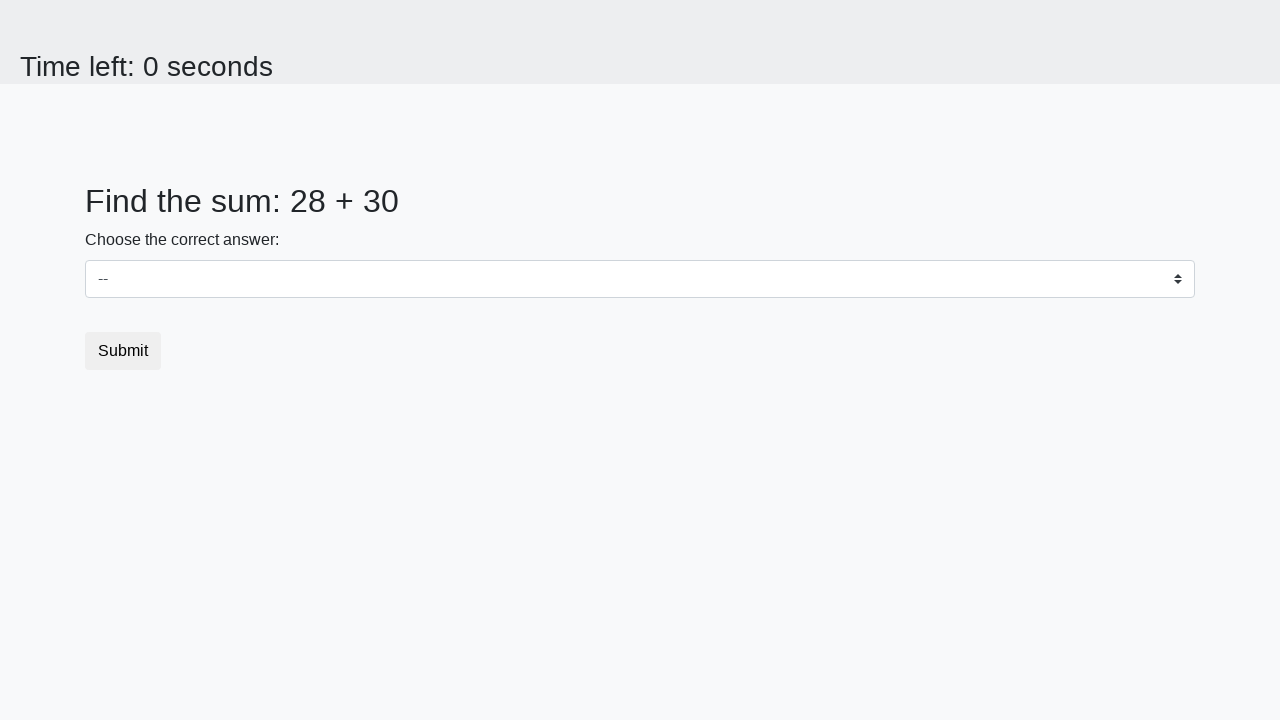

Calculated sum of 28 + 30 = 58
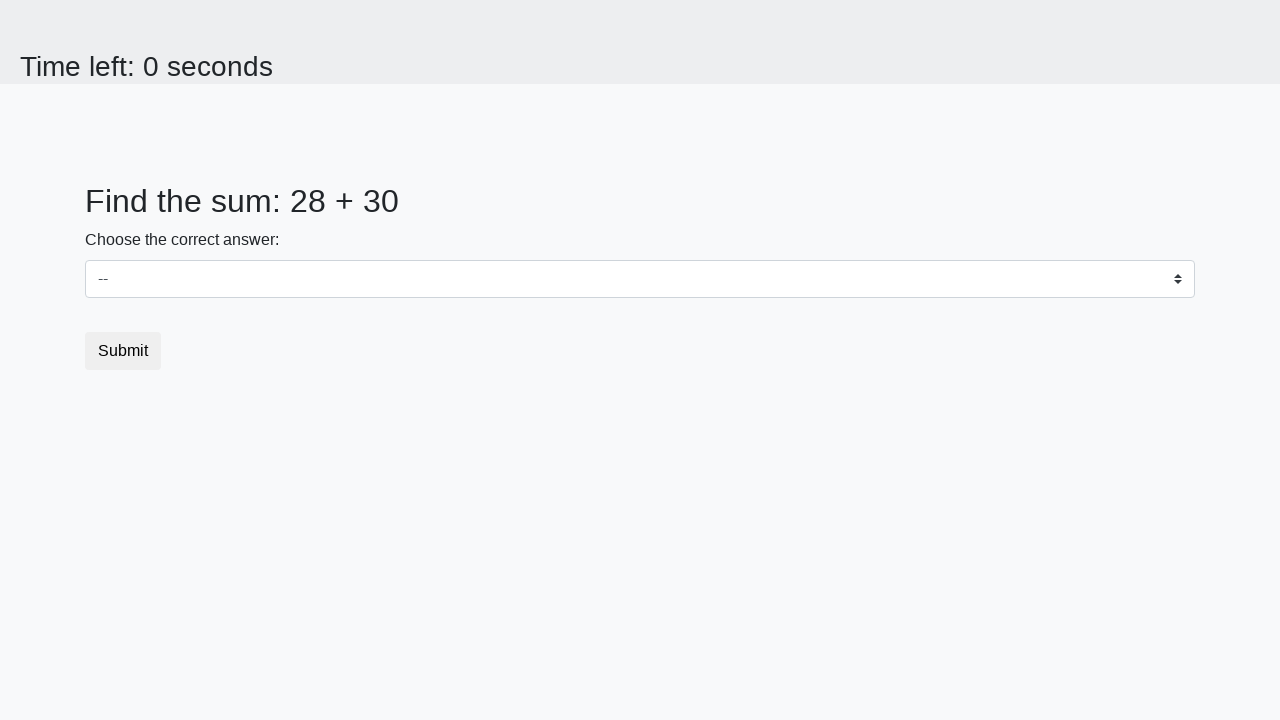

Selected result 58 from dropdown on select
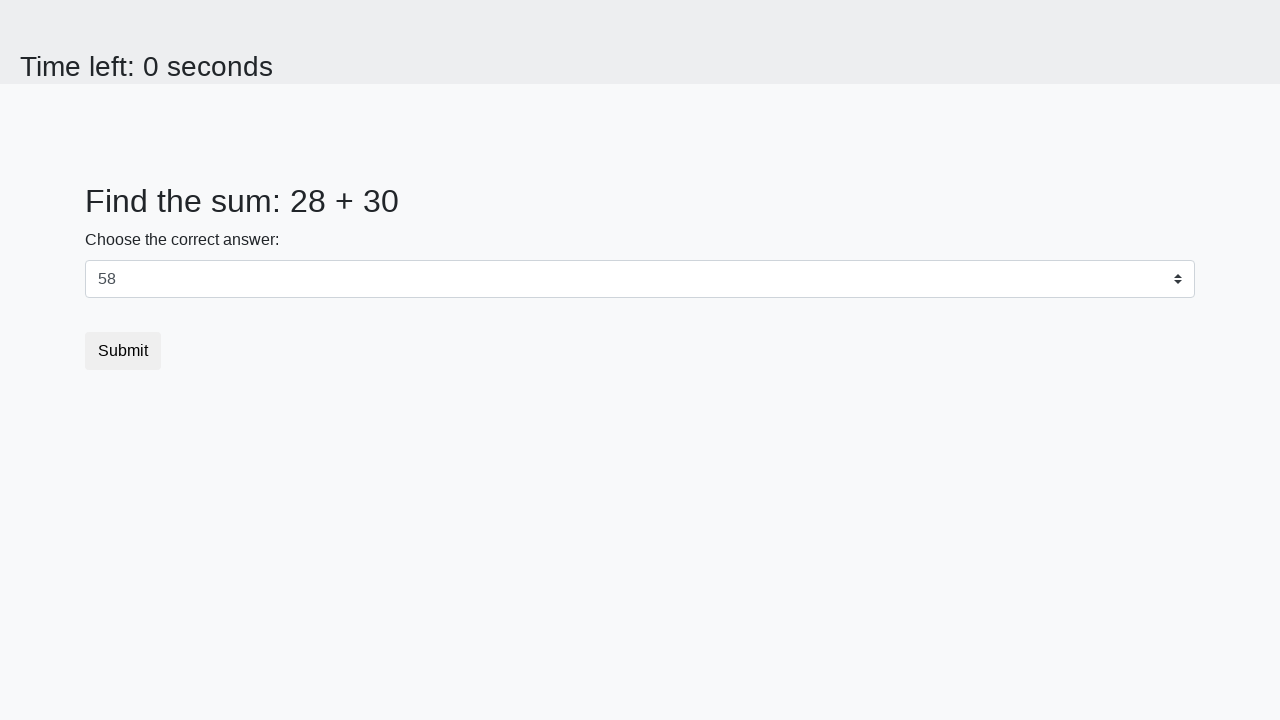

Clicked submit button to submit form at (123, 351) on button.btn
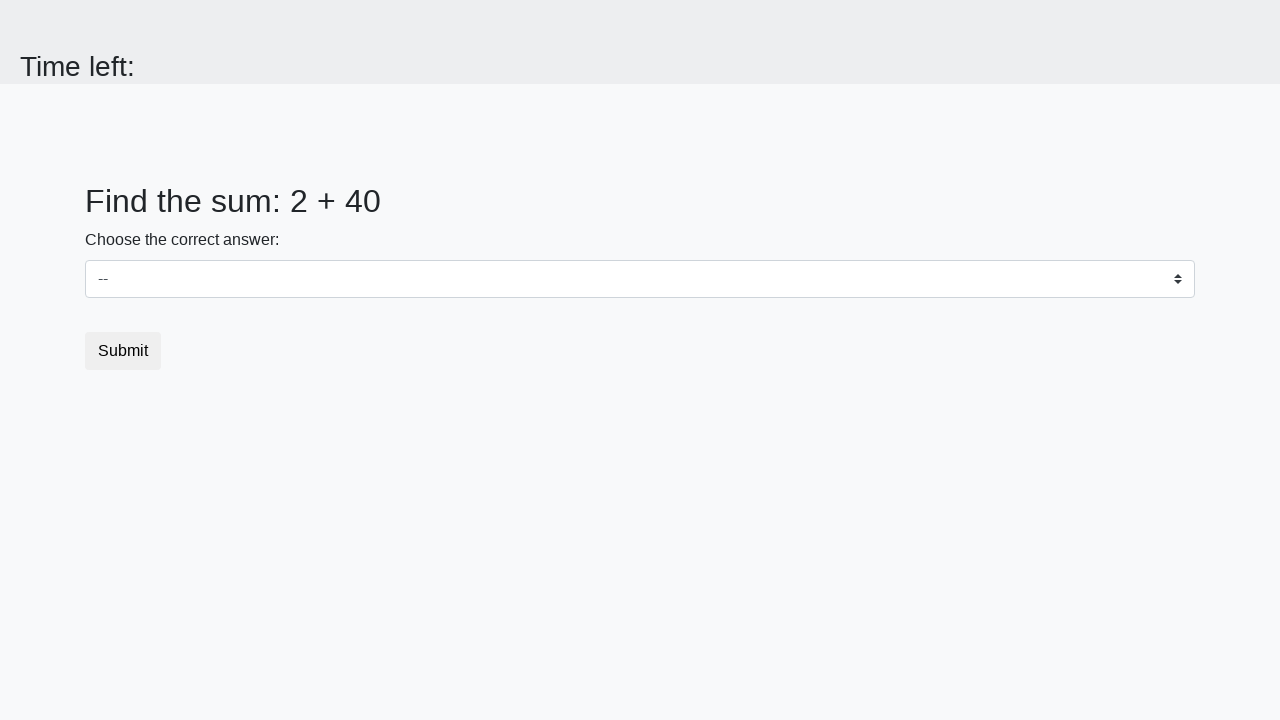

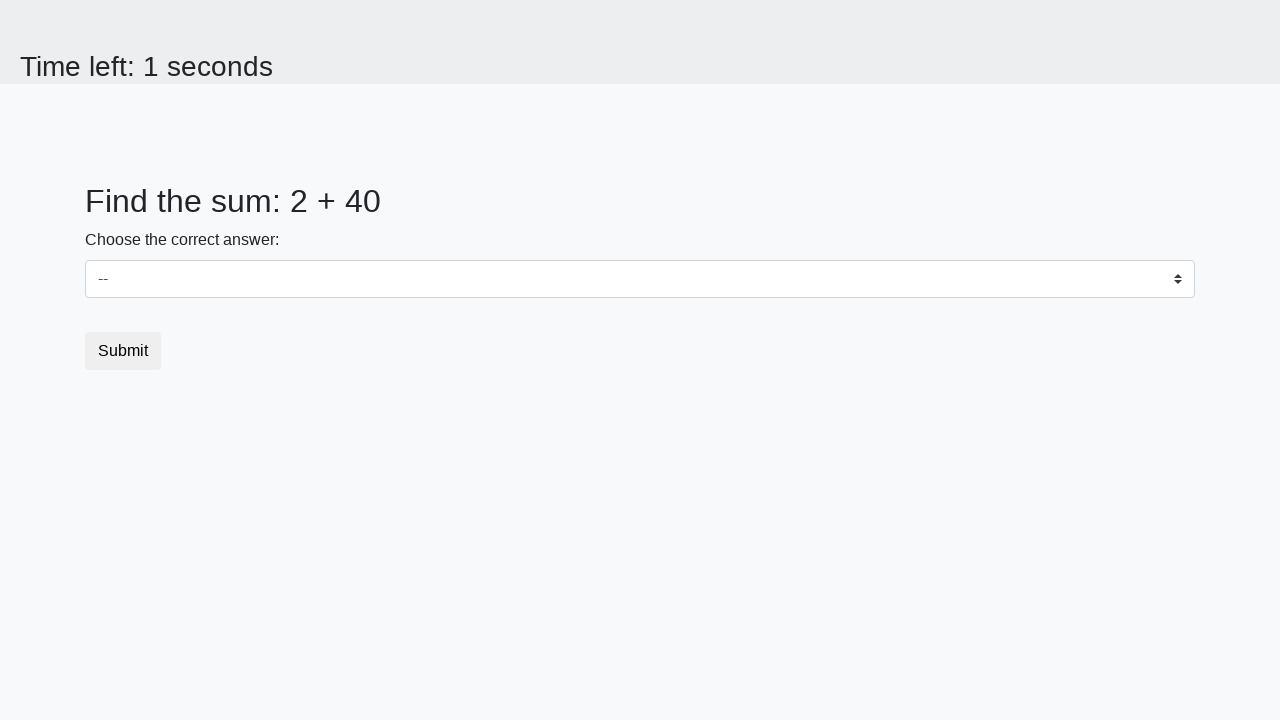